Creates 2 todos, marks one complete, reloads page to verify persistence

Starting URL: https://demo.playwright.dev/todomvc

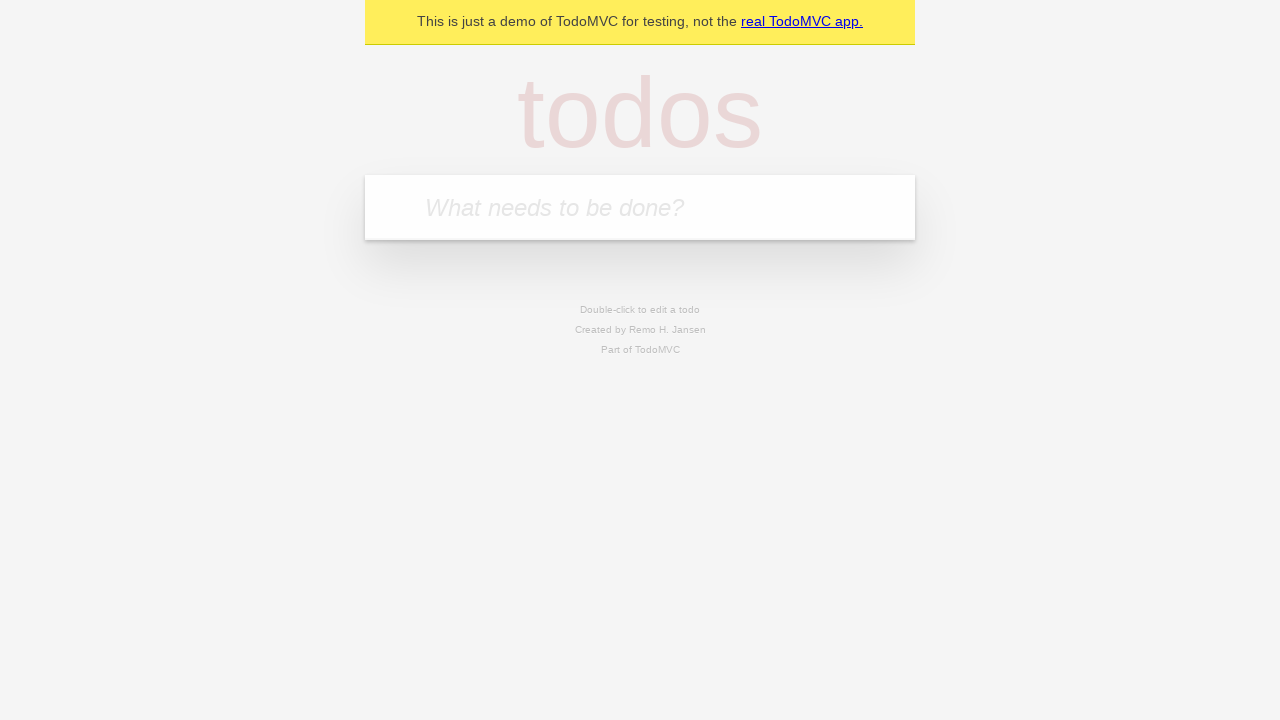

Filled todo input with 'buy some cheese' on internal:attr=[placeholder="What needs to be done?"i]
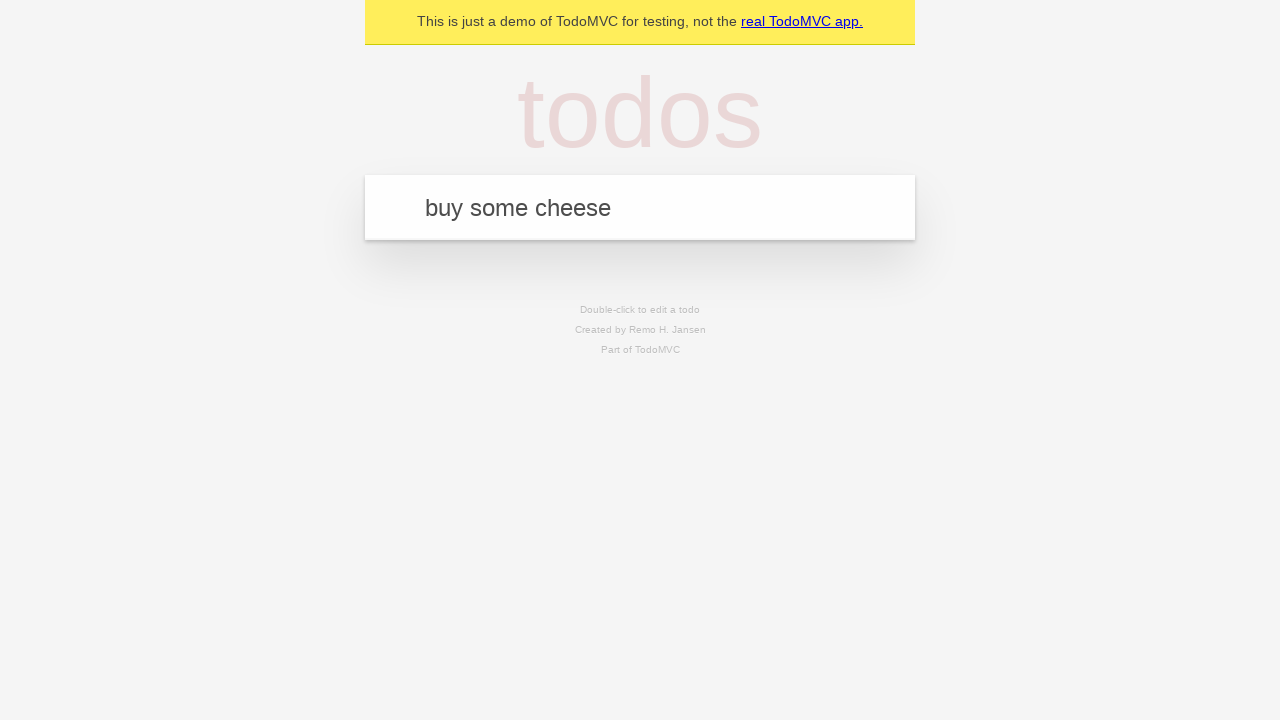

Pressed Enter to create first todo on internal:attr=[placeholder="What needs to be done?"i]
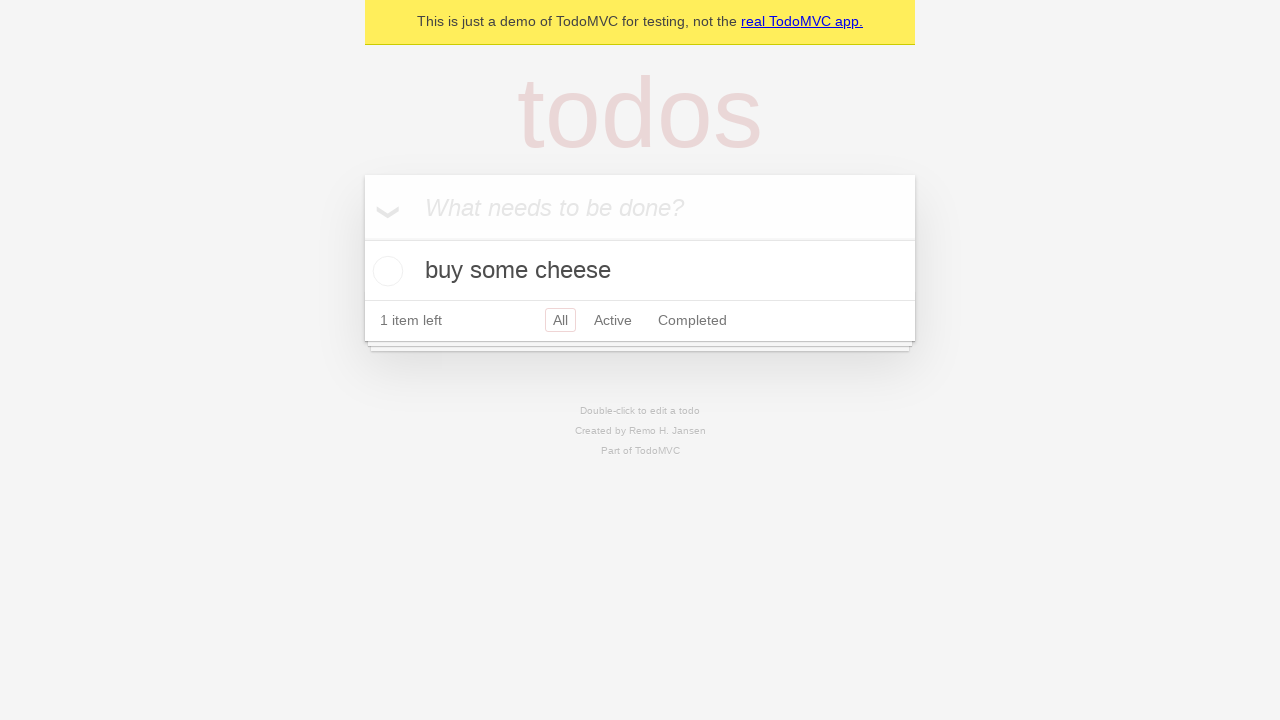

Filled todo input with 'feed the cat' on internal:attr=[placeholder="What needs to be done?"i]
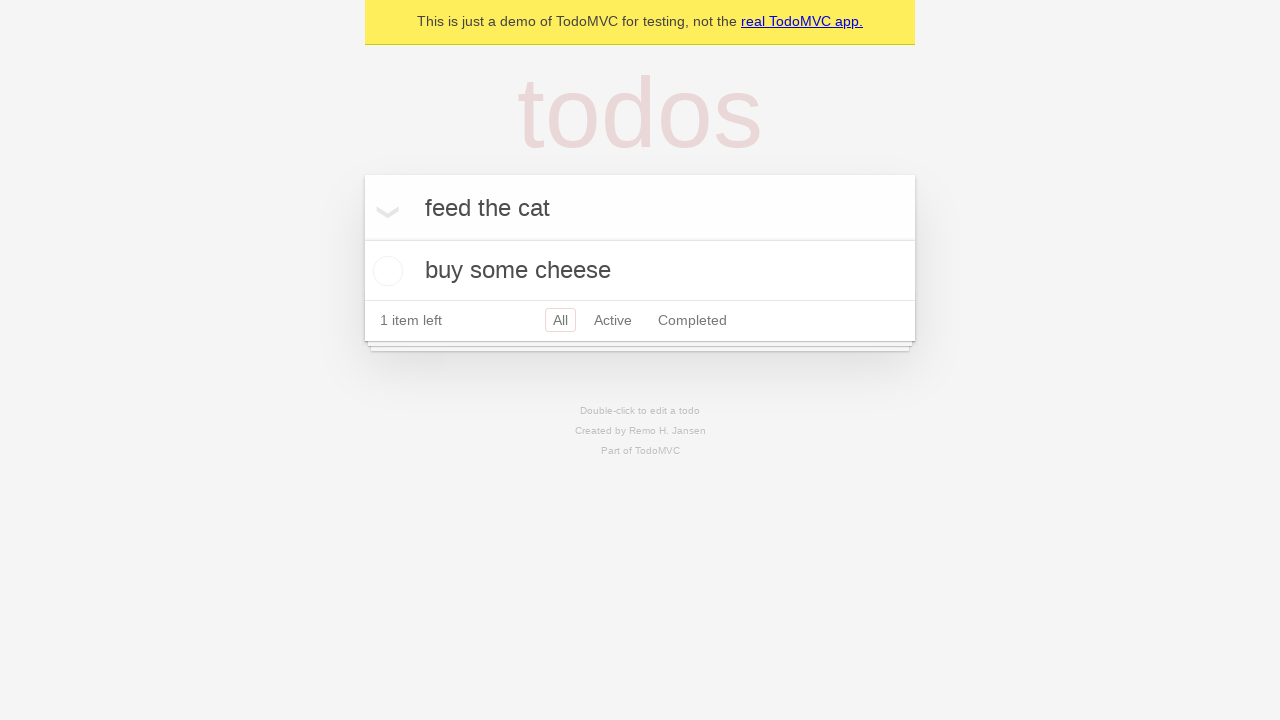

Pressed Enter to create second todo on internal:attr=[placeholder="What needs to be done?"i]
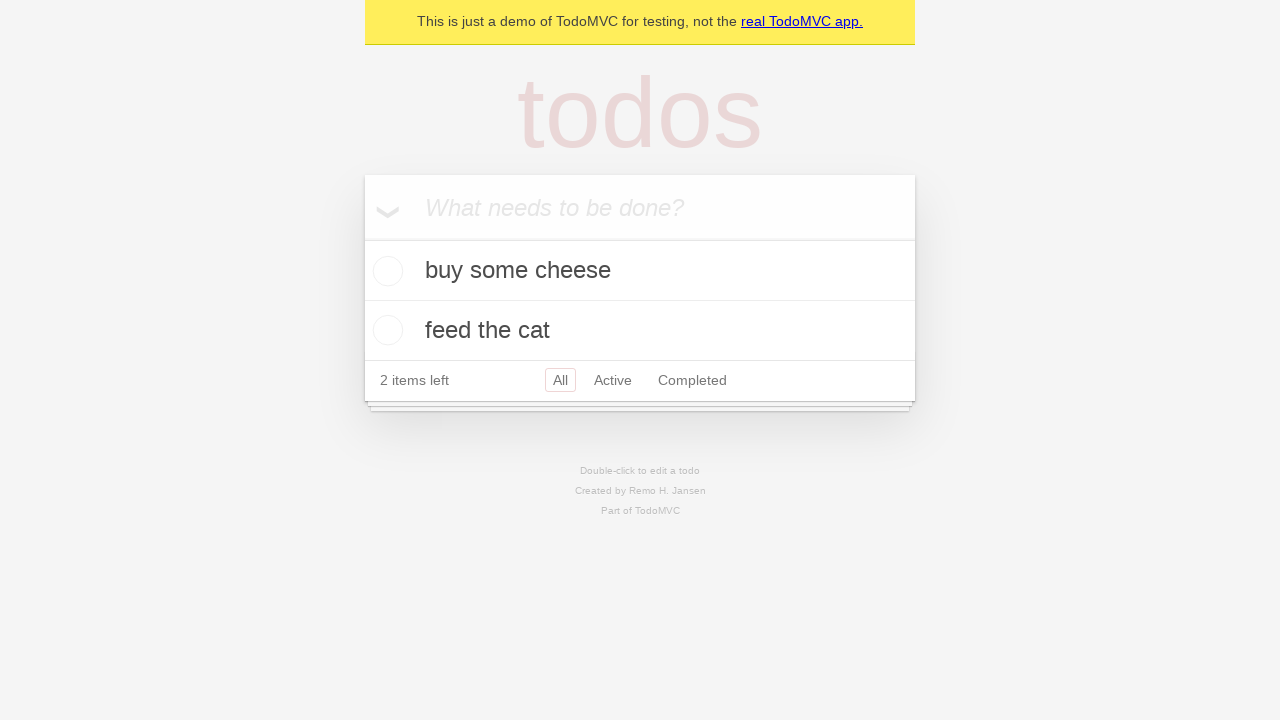

Located all todo items
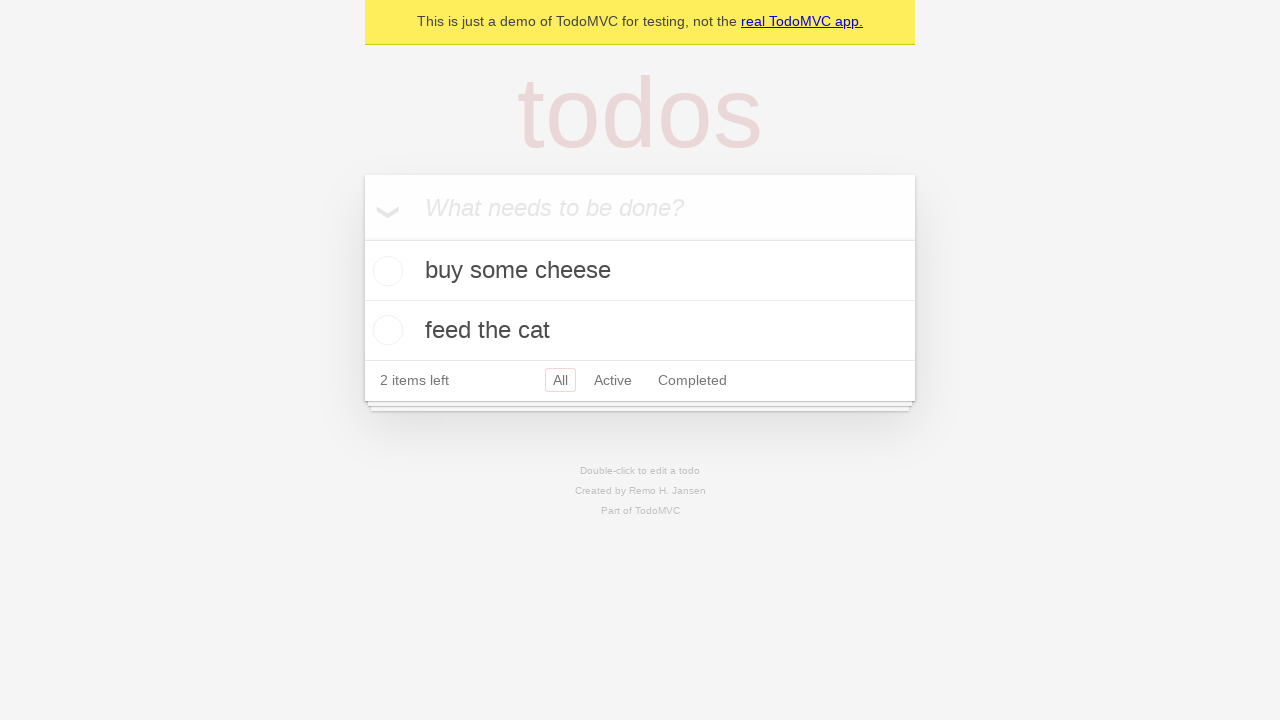

Located checkbox for first todo item
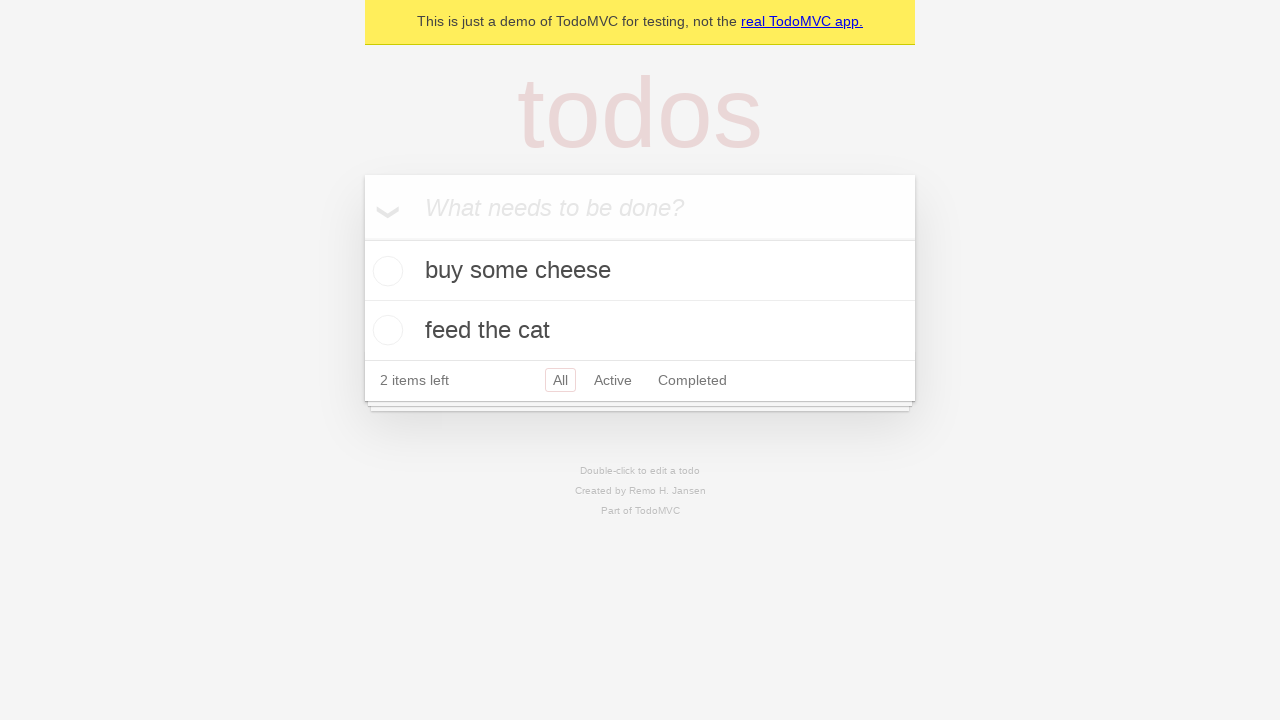

Marked first todo as complete at (385, 271) on internal:testid=[data-testid="todo-item"s] >> nth=0 >> internal:role=checkbox
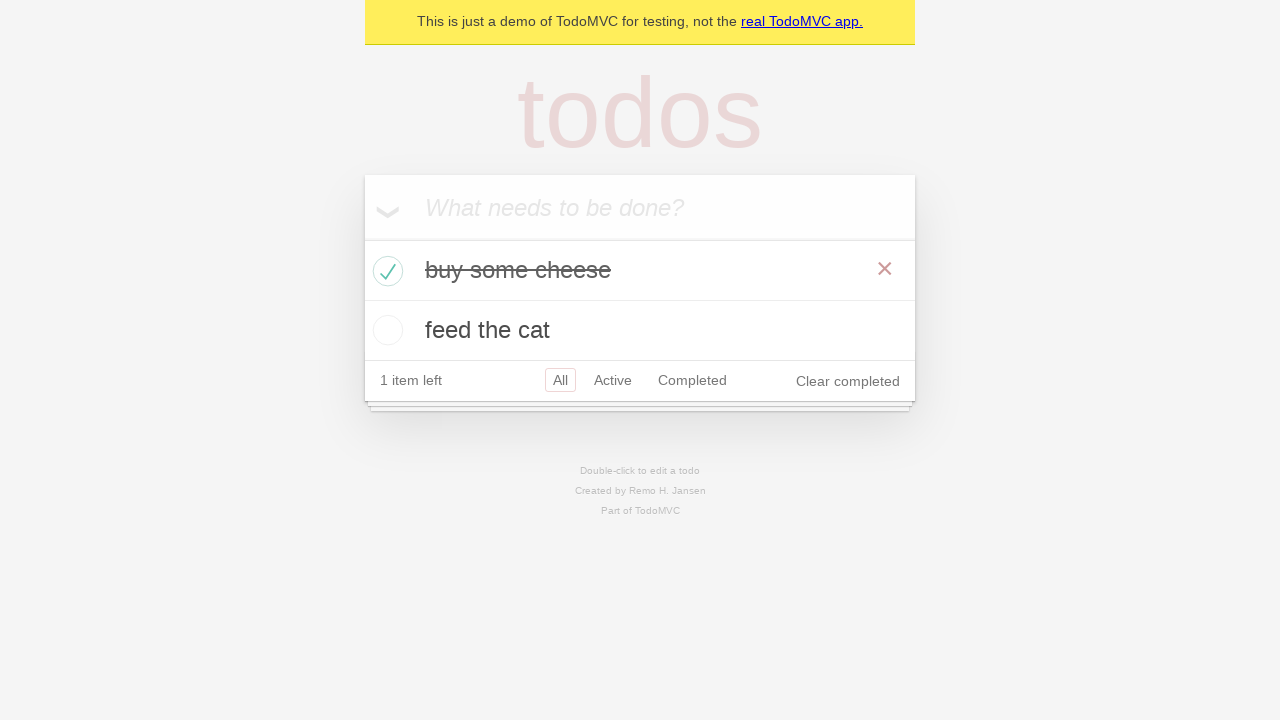

Reloaded page to verify data persistence
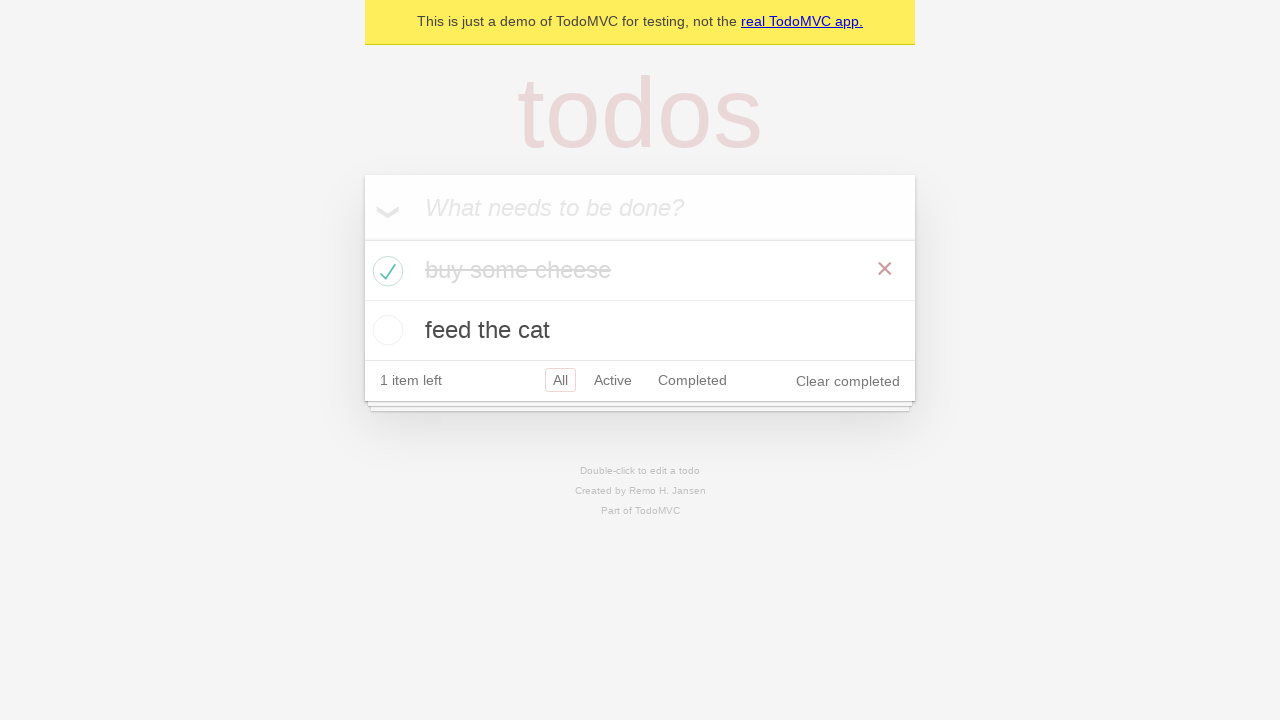

Waited for todo items to reload after page refresh
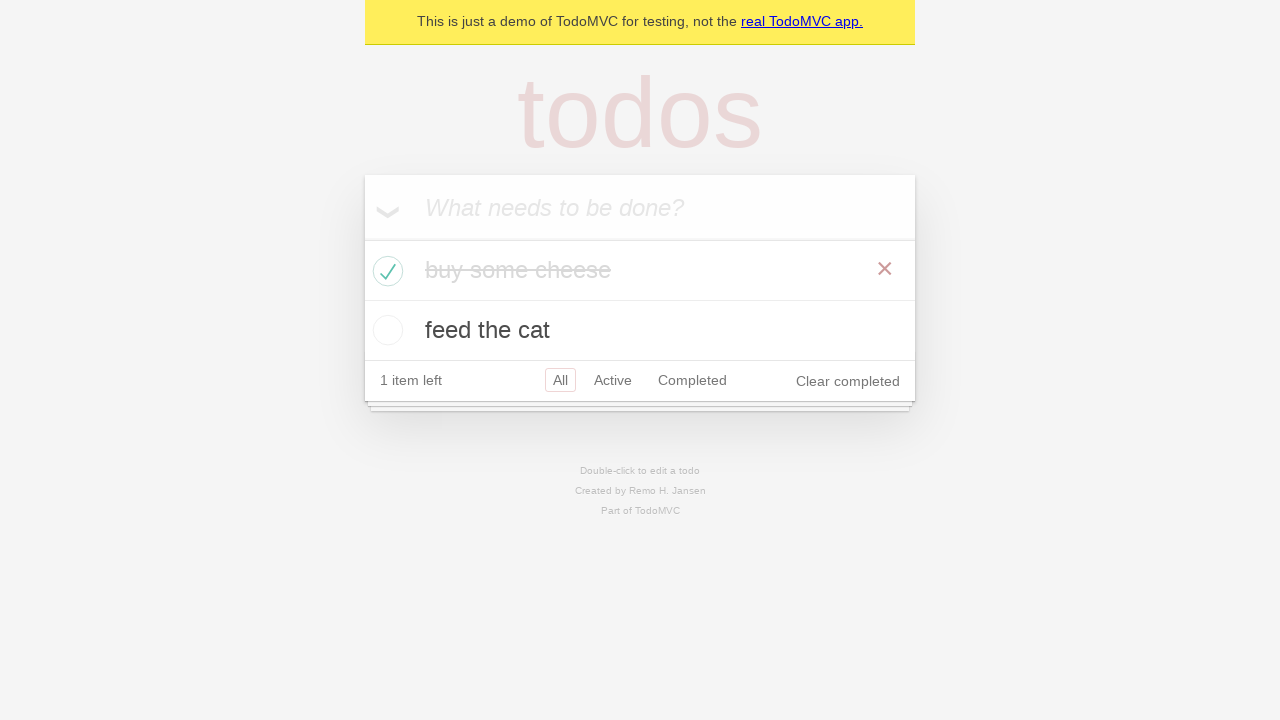

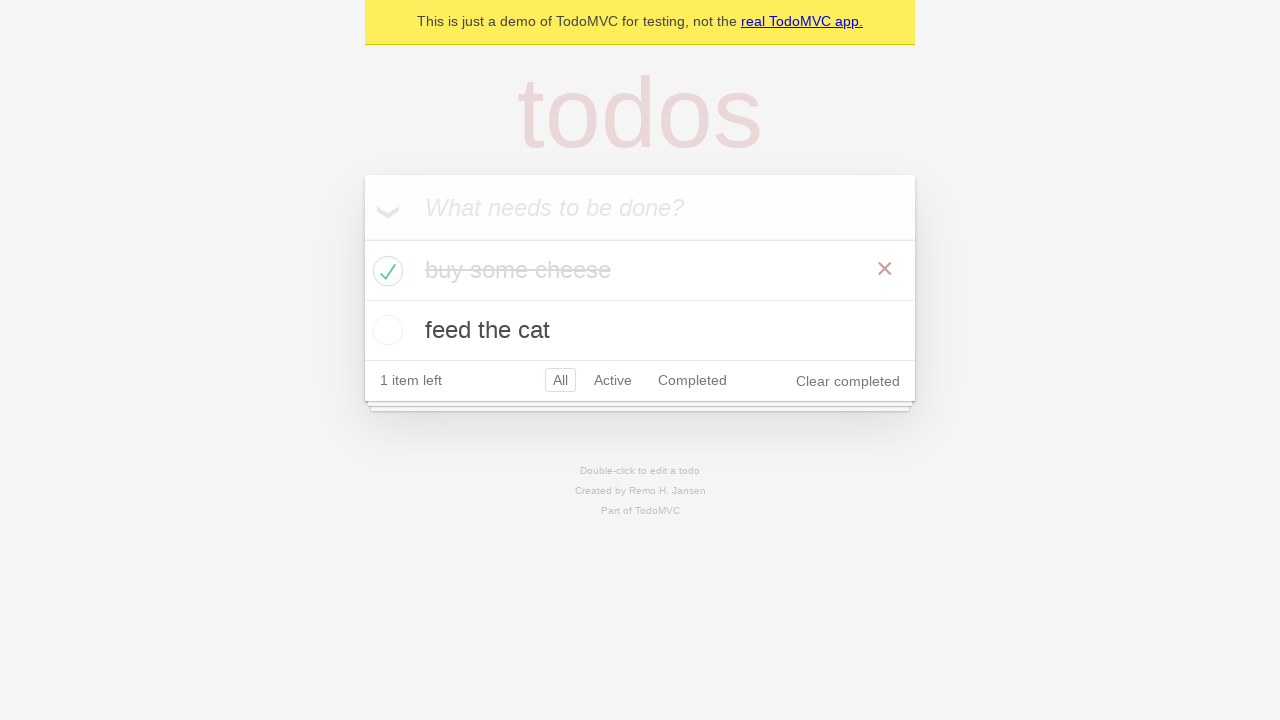